Tests right-click context menu functionality and hovering over menu items

Starting URL: http://swisnl.github.io/jQuery-contextMenu/demo.html

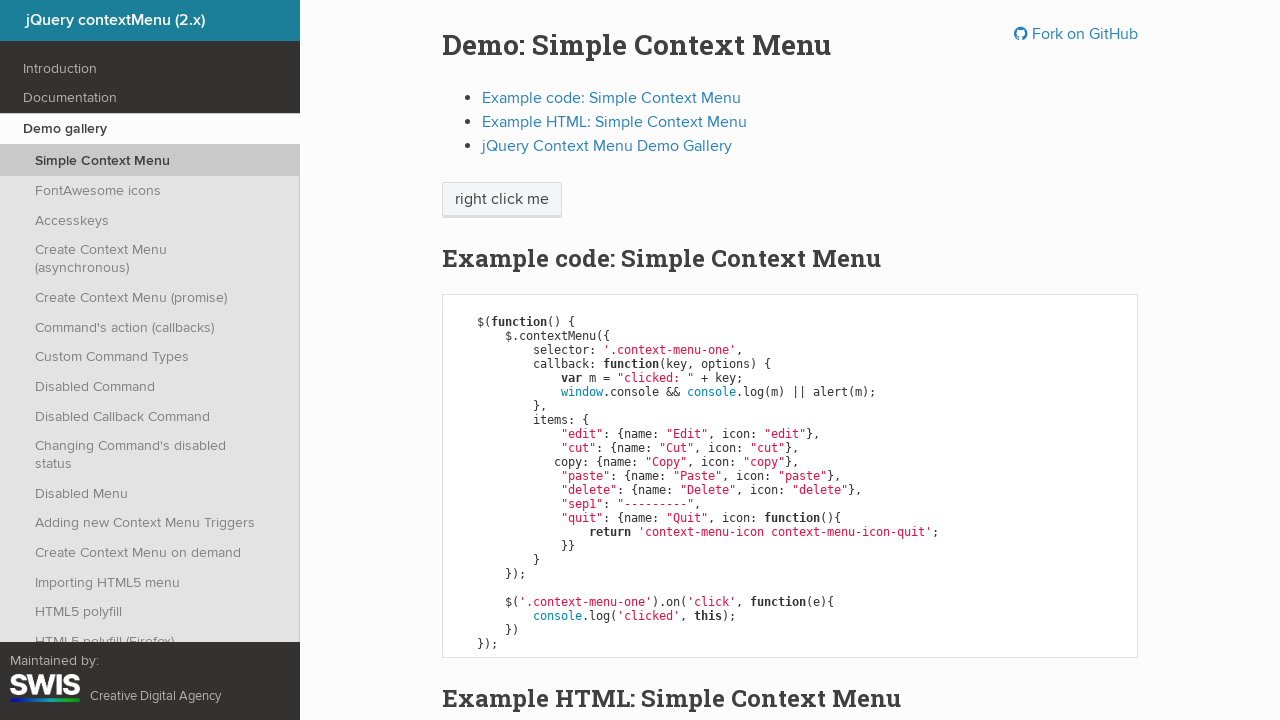

Right-clicked on 'right click me' element to open context menu at (502, 200) on xpath=//span[text()='right click me']
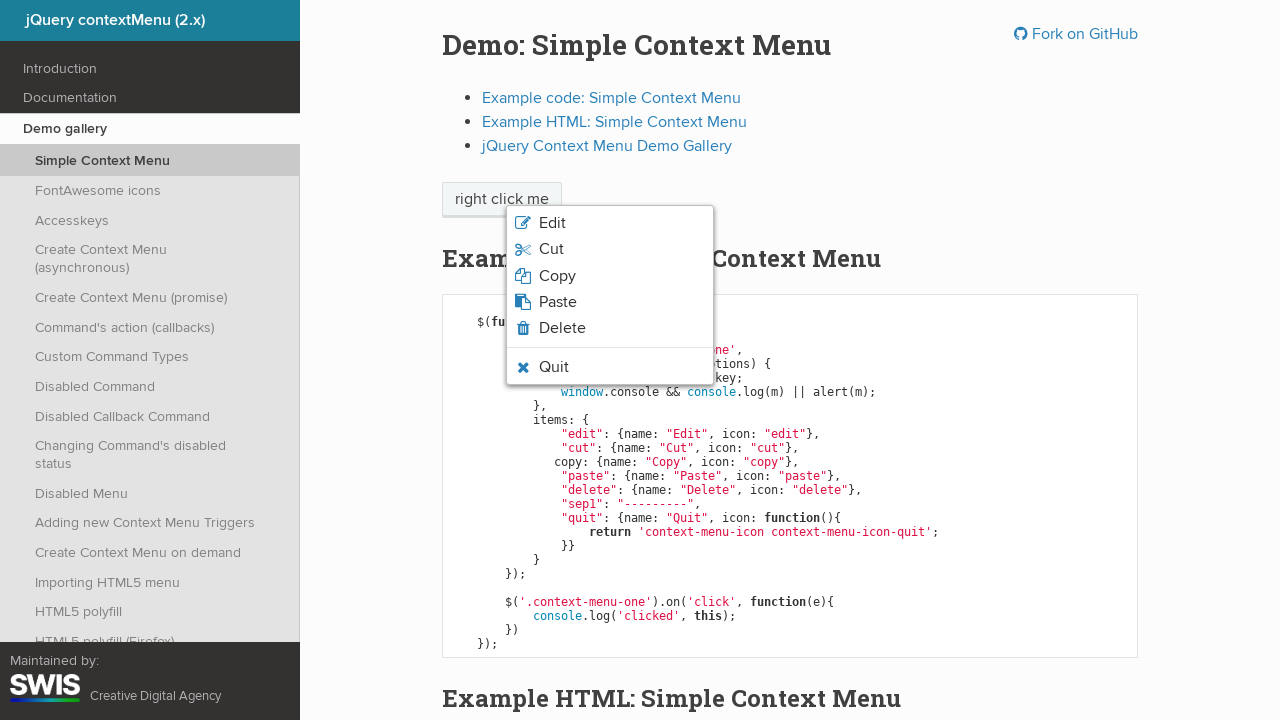

Hovered over quit button in context menu at (610, 367) on xpath=//li[contains(@class, 'context-menu-icon-quit')]
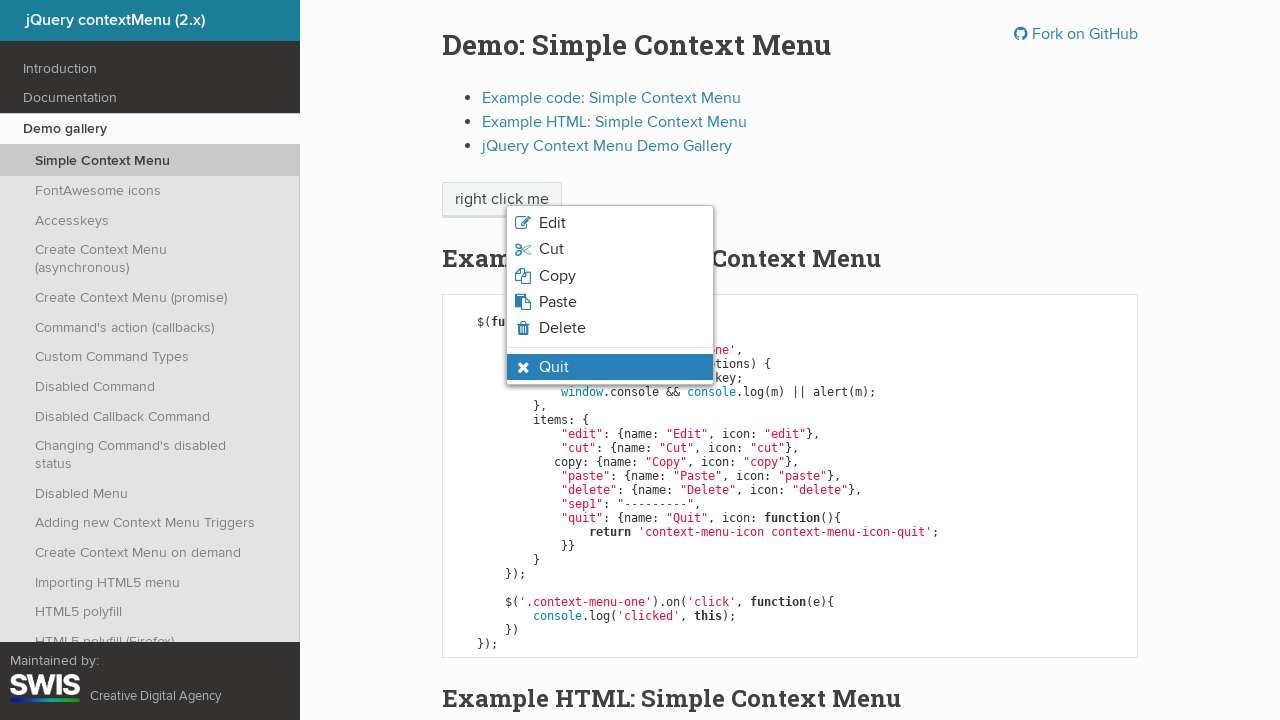

Clicked quit option in context menu at (610, 367) on xpath=//li[contains(@class, 'context-menu-icon-quit')]
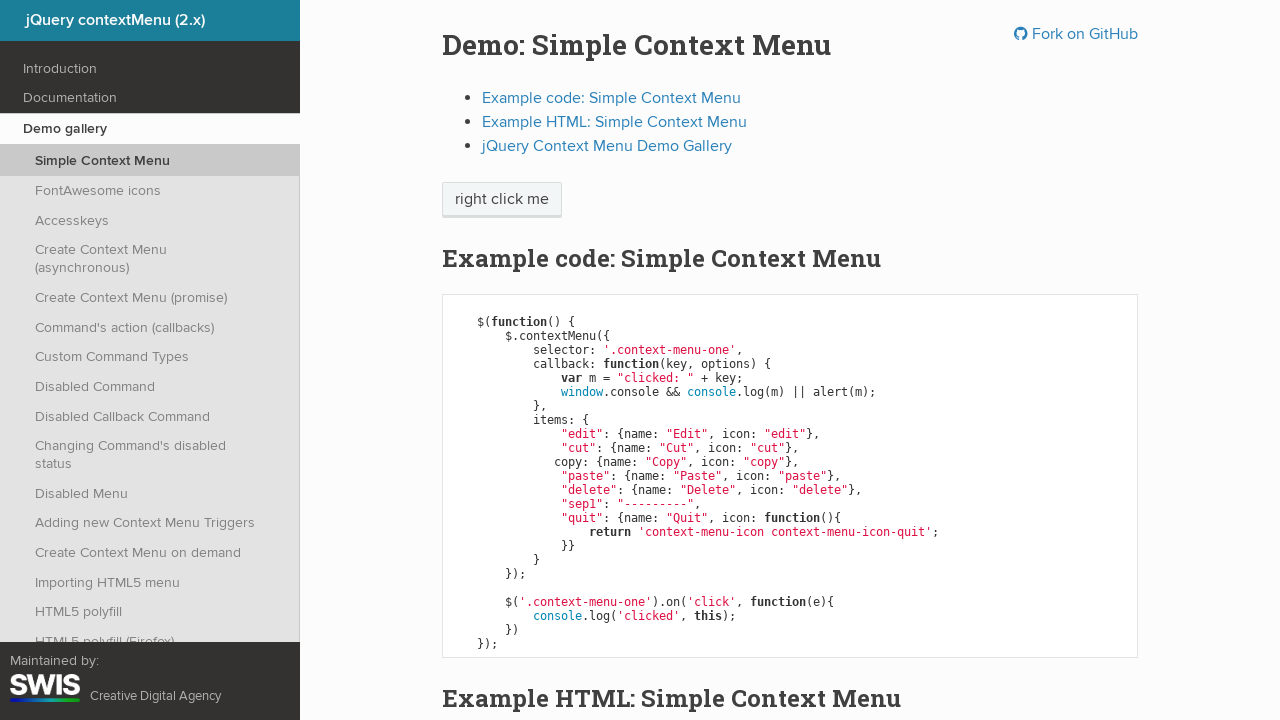

Set up dialog handler to accept alerts
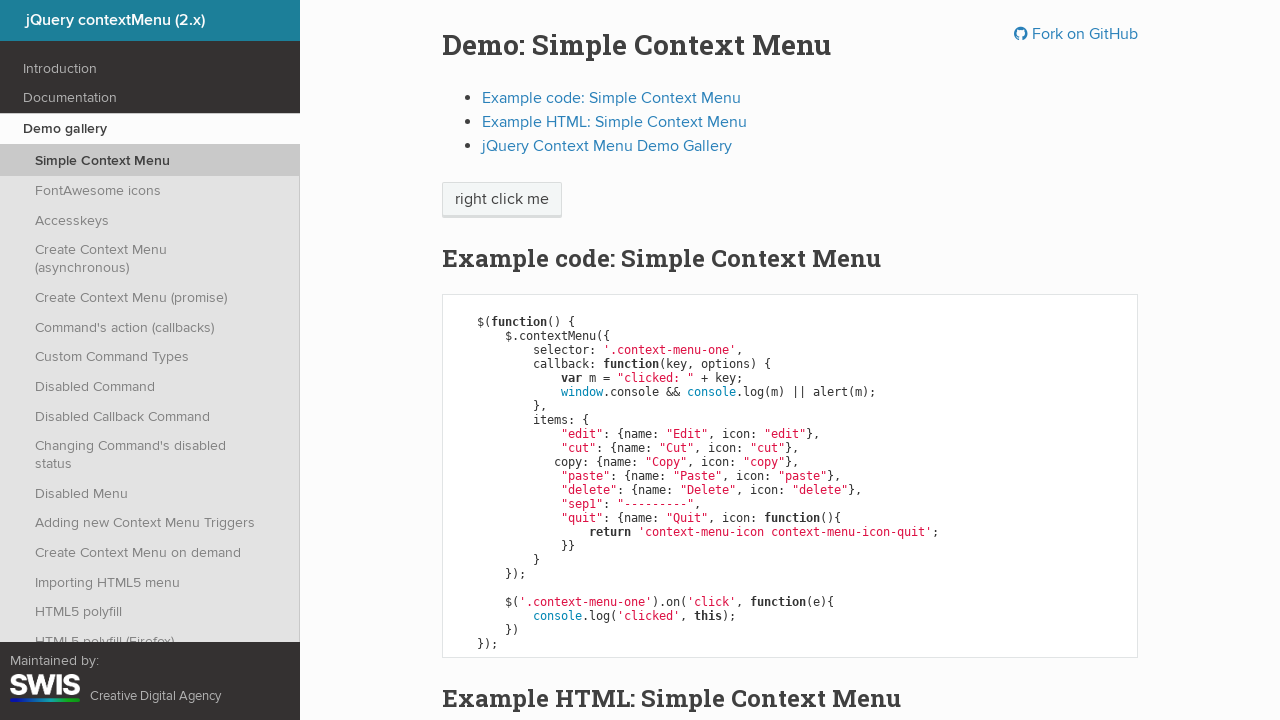

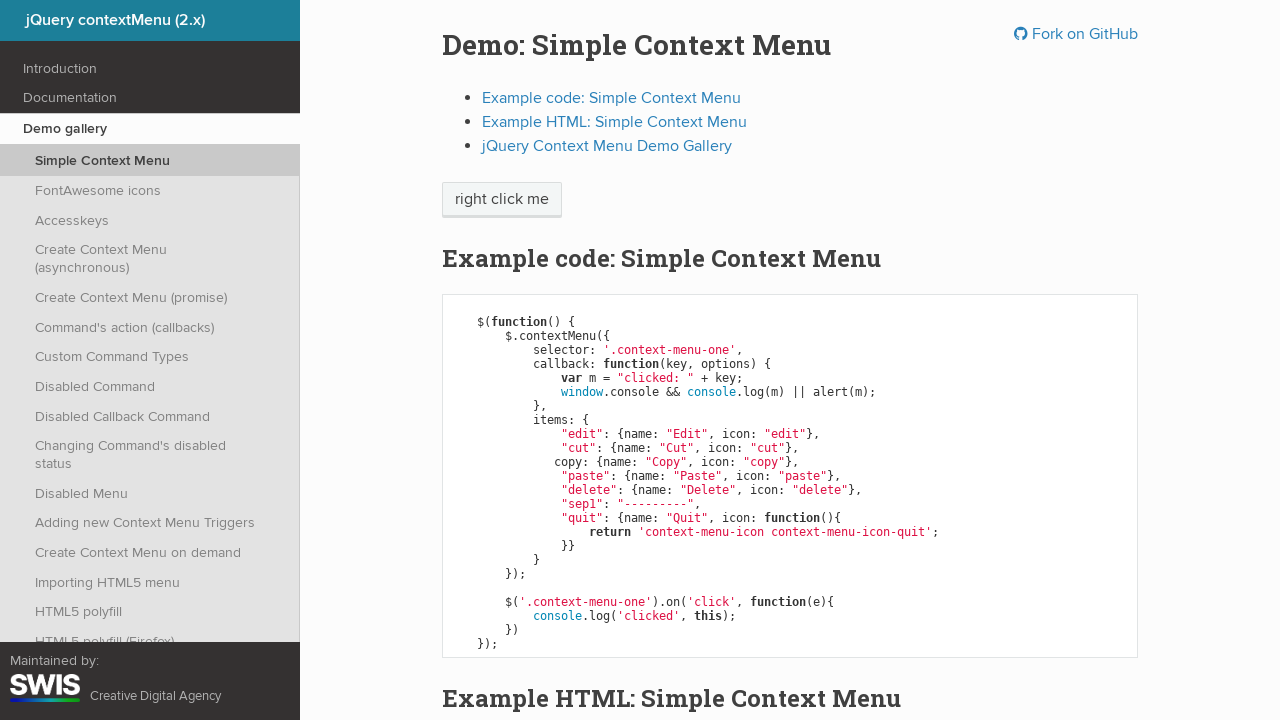